Tests the Text Box form on DemoQA by navigating through the Elements section, filling out all form fields, and submitting the form

Starting URL: https://demoqa.com/

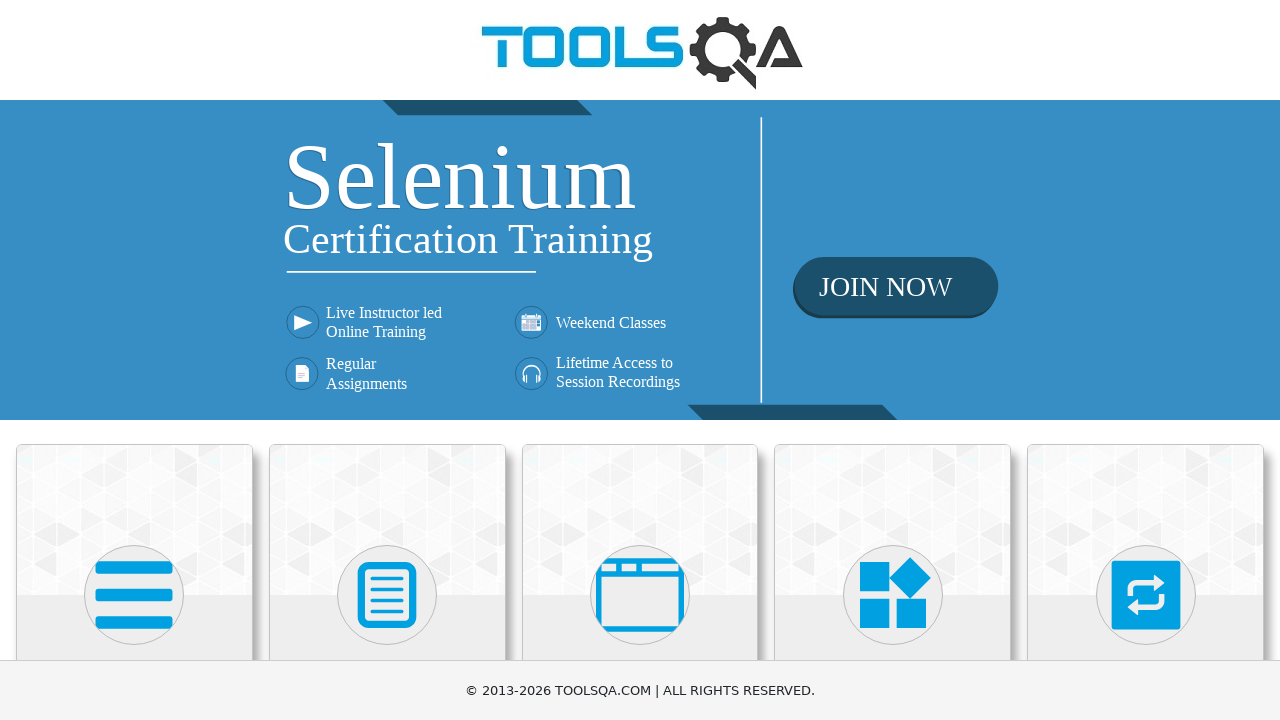

Scrolled down to view Elements card
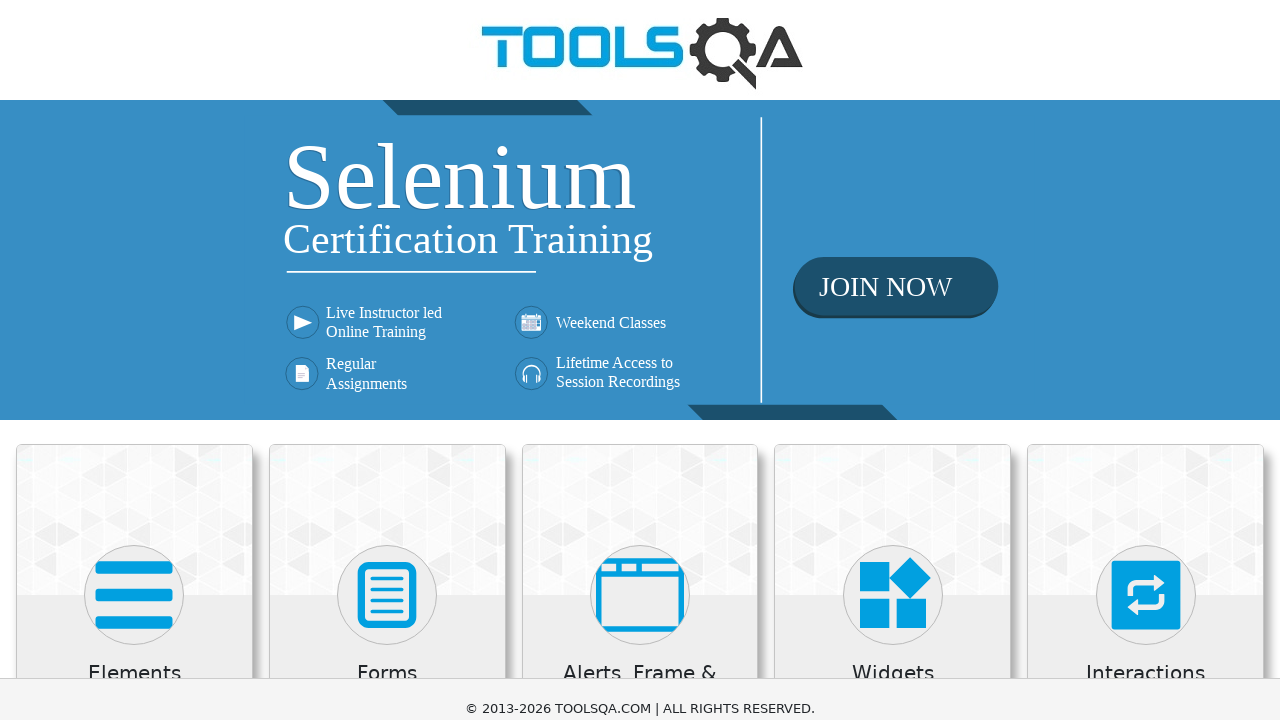

Clicked on Elements card at (134, 360) on xpath=//div[@class='card mt-4 top-card'][.//h5[text()='Elements']]//div[@class='
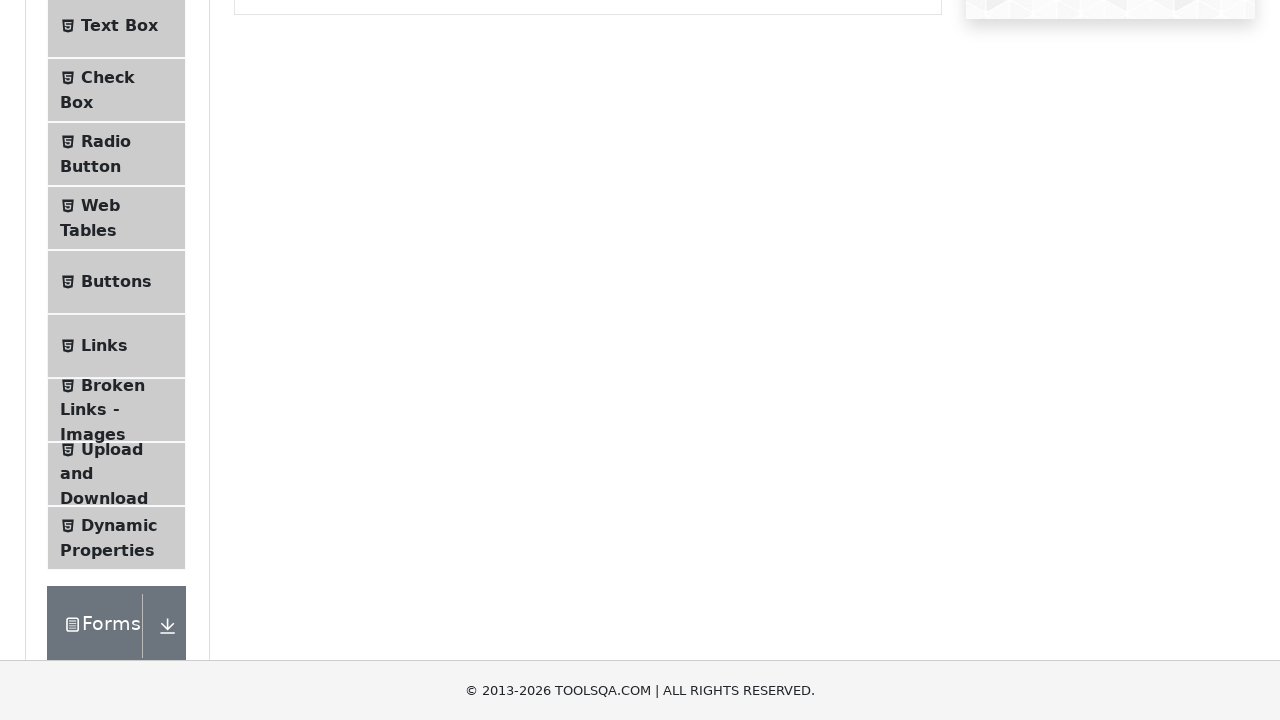

Clicked on Text Box menu item at (116, 32) on xpath=//li[@id='item-0']
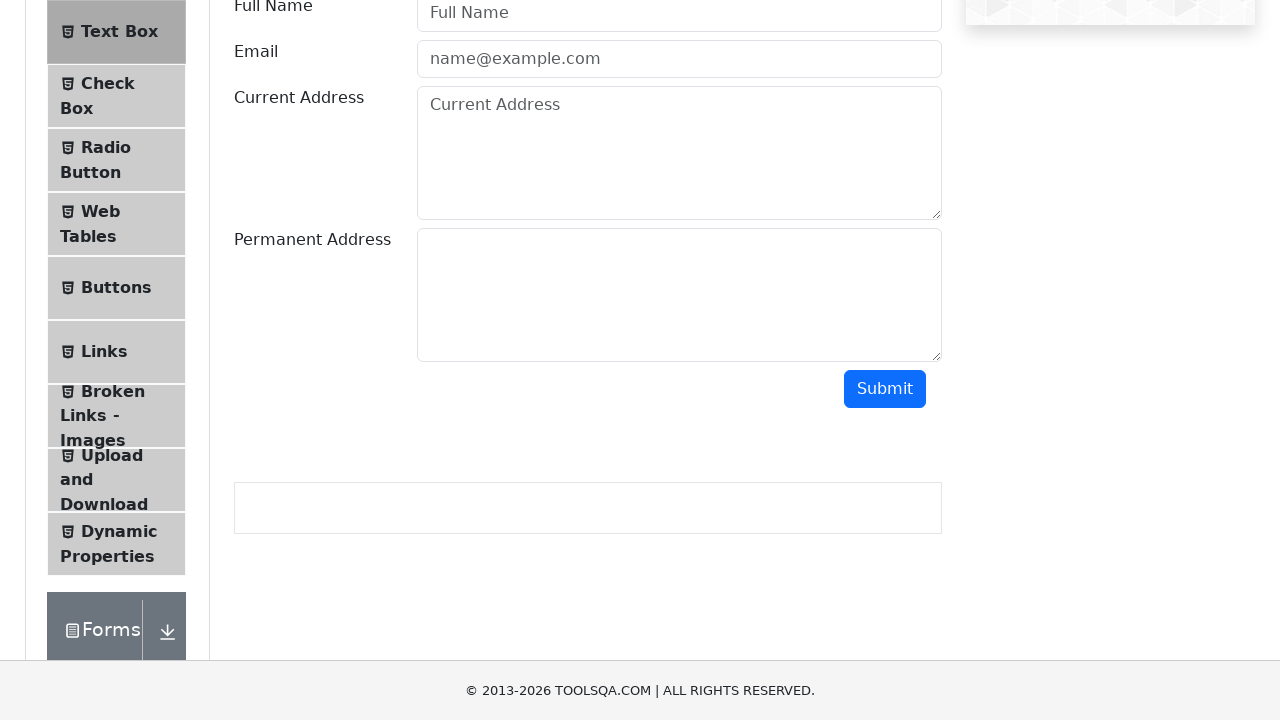

Filled Full Name field with 'Riya' on //input[@id='userName']
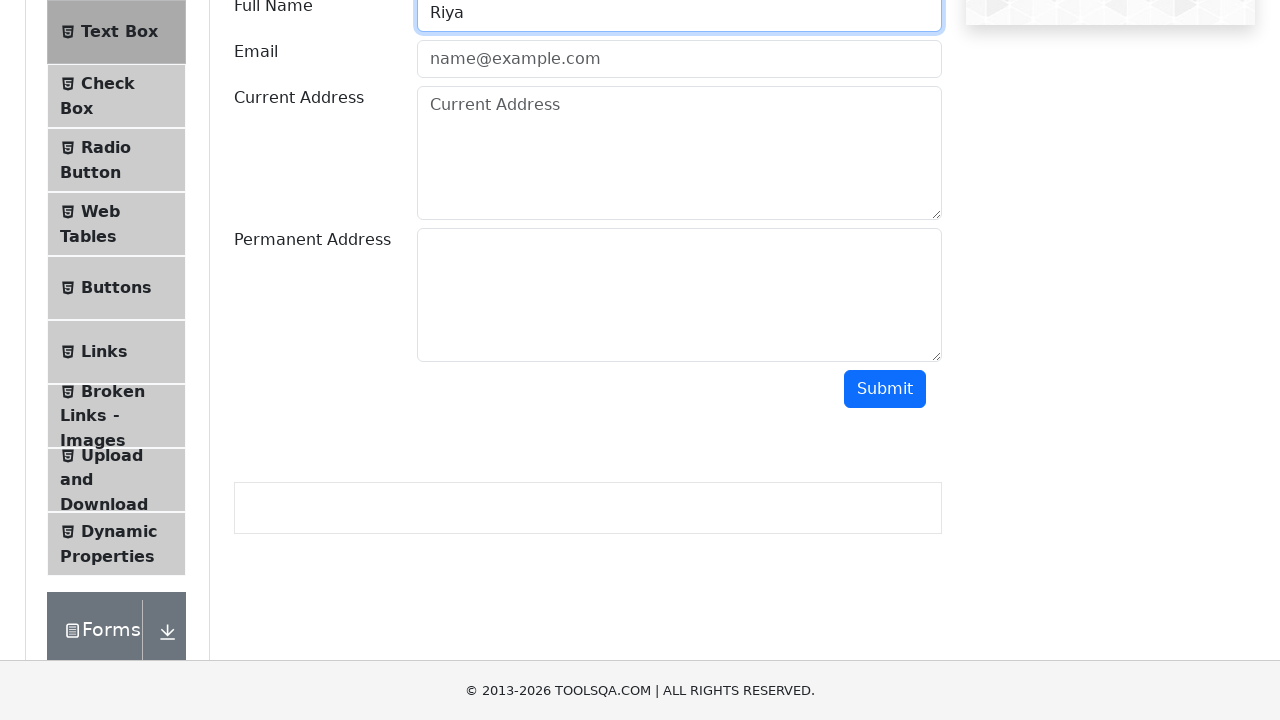

Filled Email field with 'riya@gmail.com' on //input[@id='userEmail']
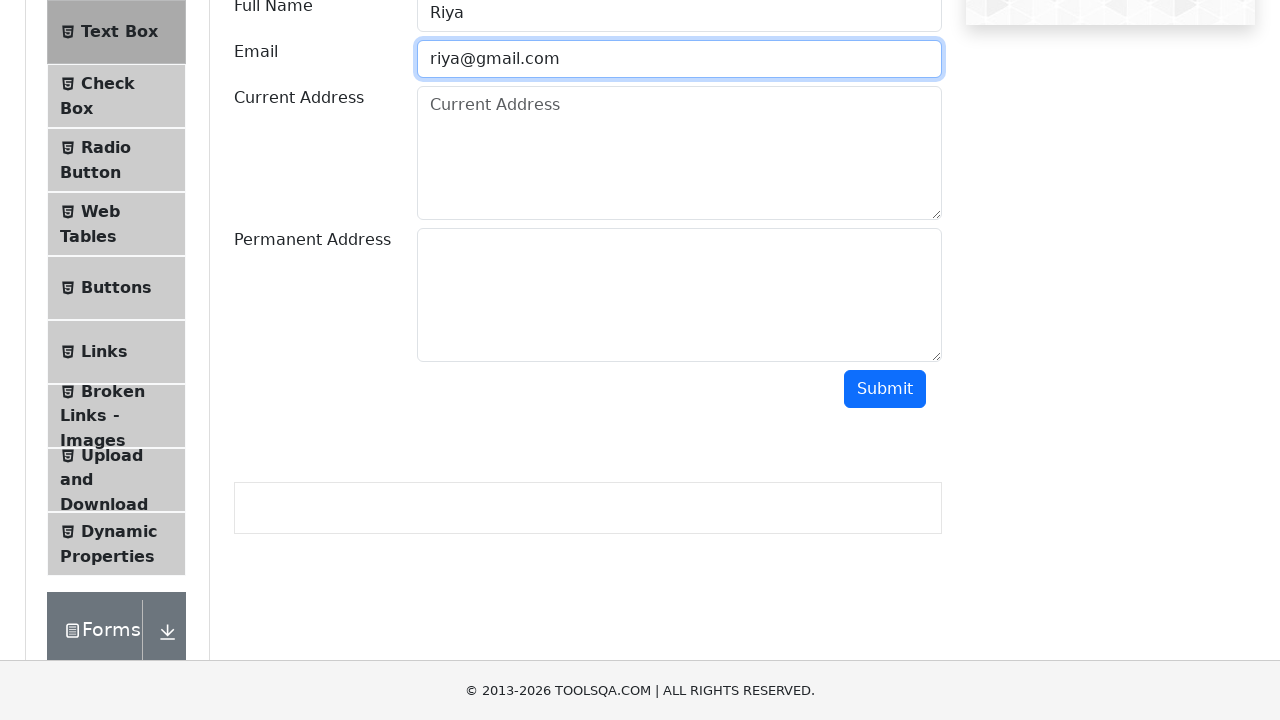

Filled Current Address field with 'watson street' on //textarea[@id='currentAddress']
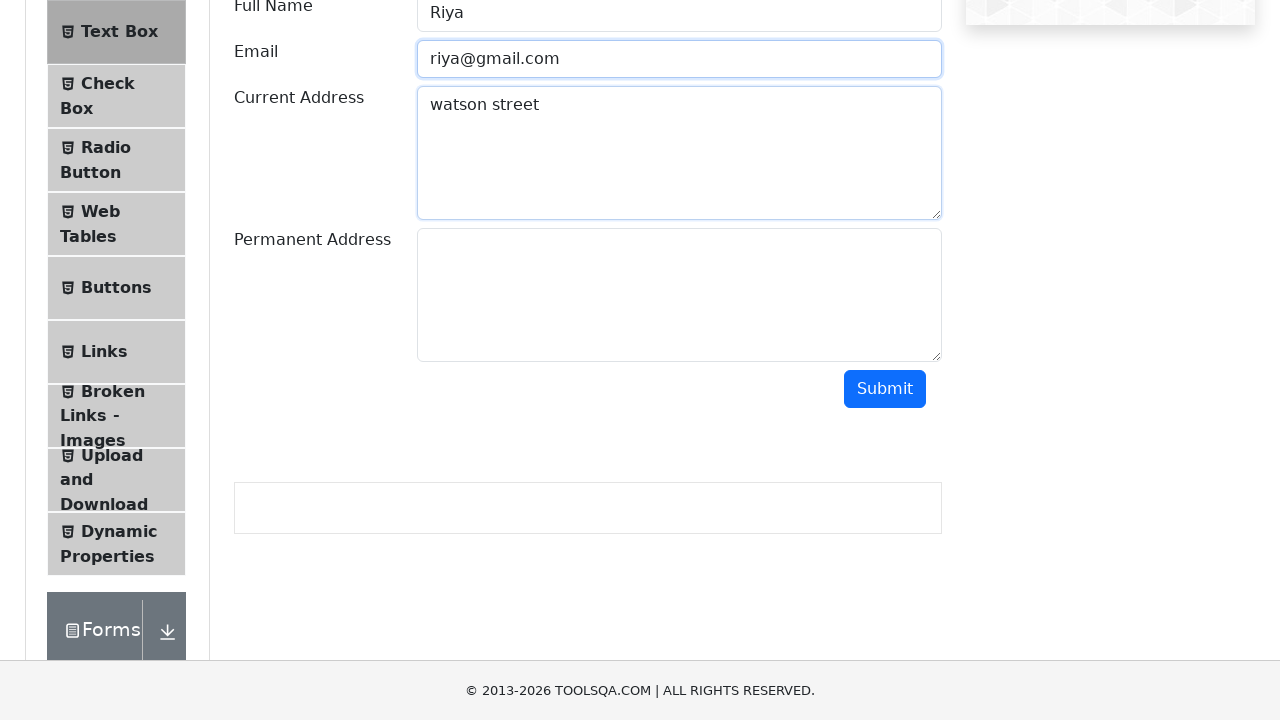

Filled Permanent Address field with 'Besant nagar' on //textarea[@id='permanentAddress']
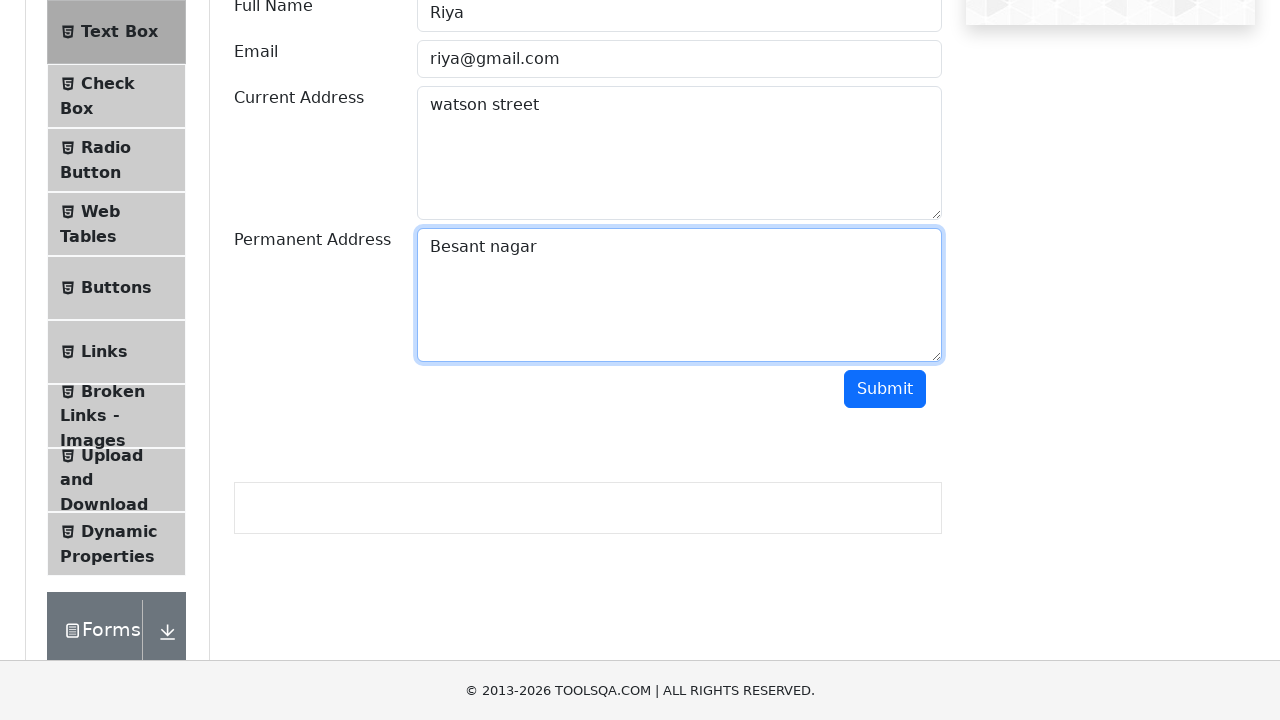

Scrolled down to view submit button
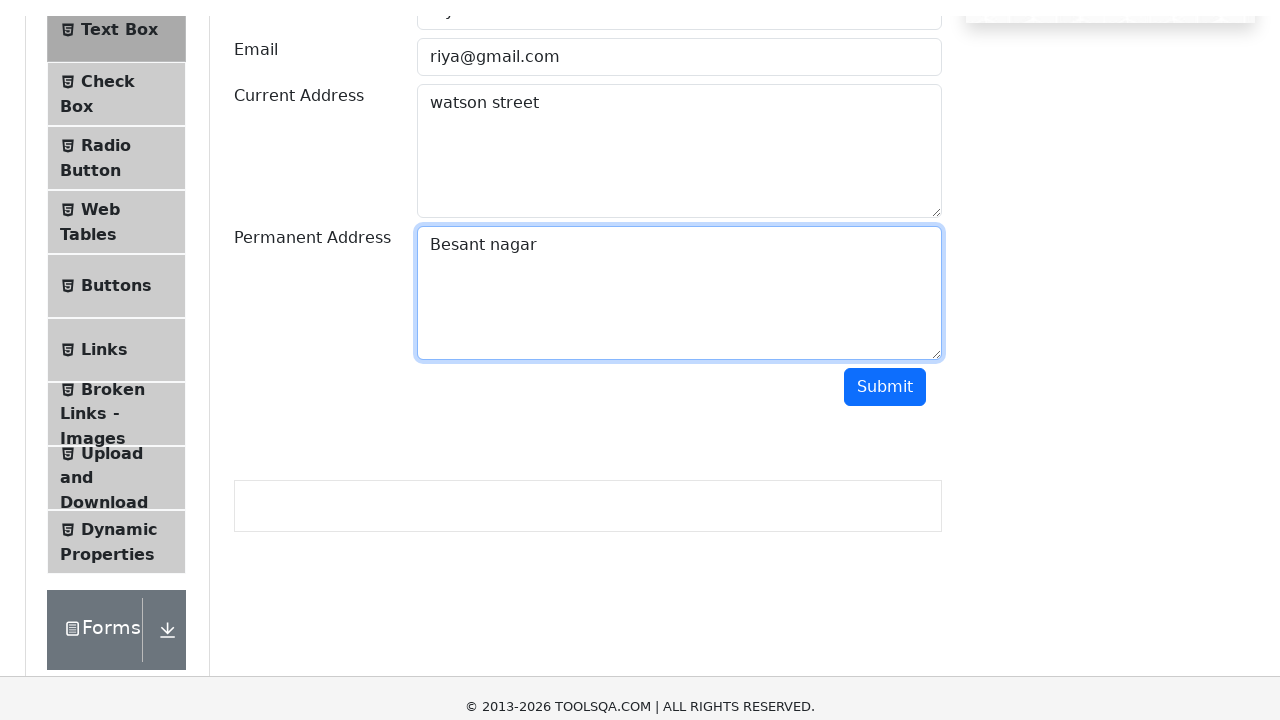

Submit button is visible and ready
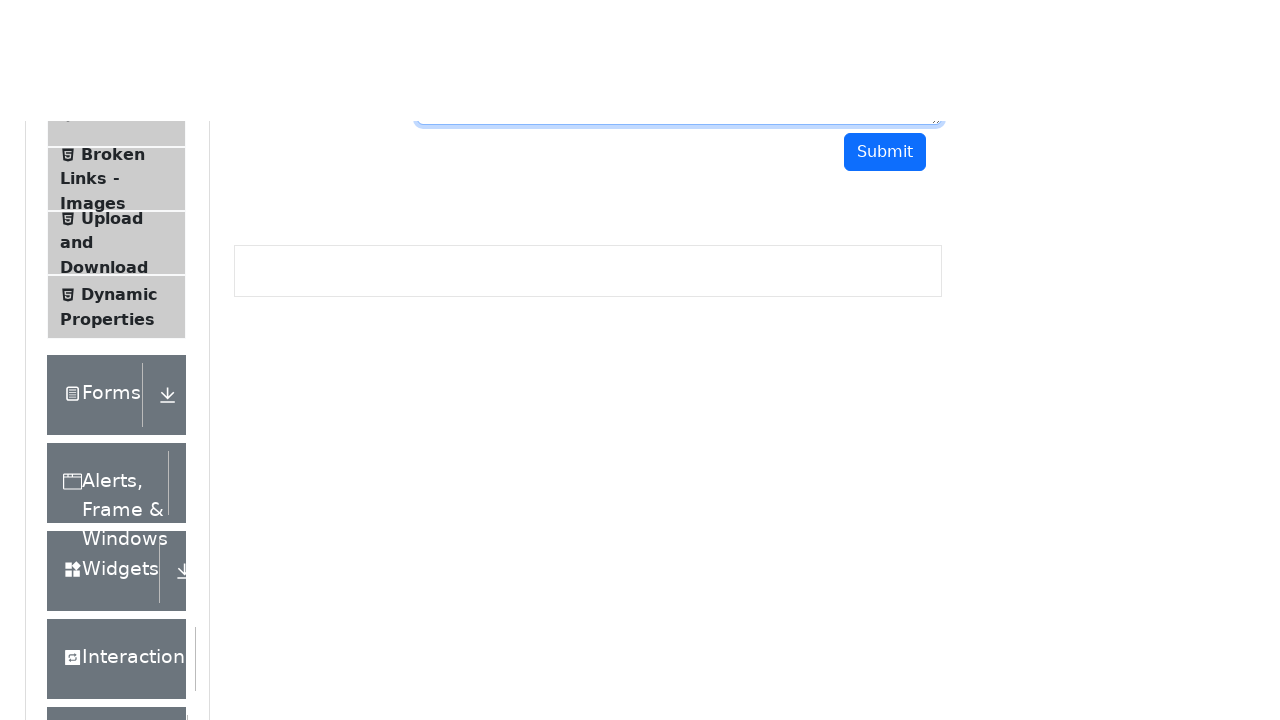

Clicked submit button to submit the Text Box form at (885, 360) on xpath=//button[@id='submit']
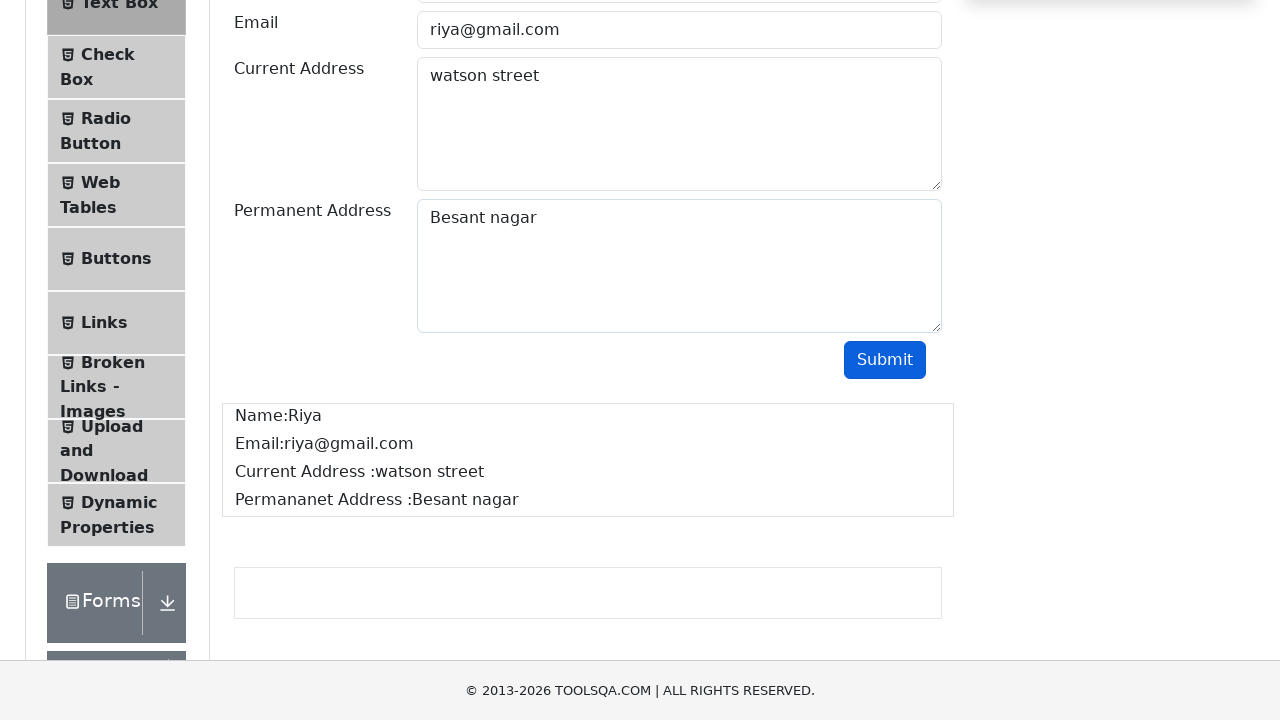

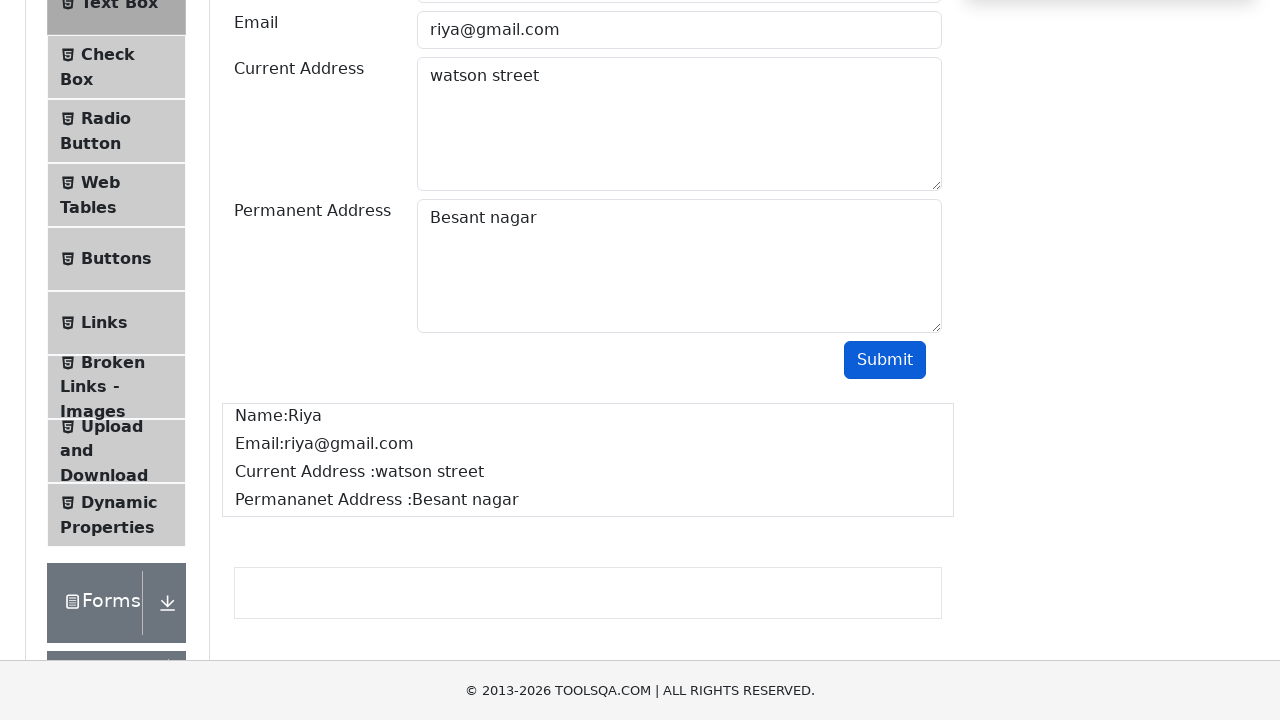